Tests that one checked todo shows correct clear button text with singular term

Starting URL: http://backbonejs.org/examples/todos/

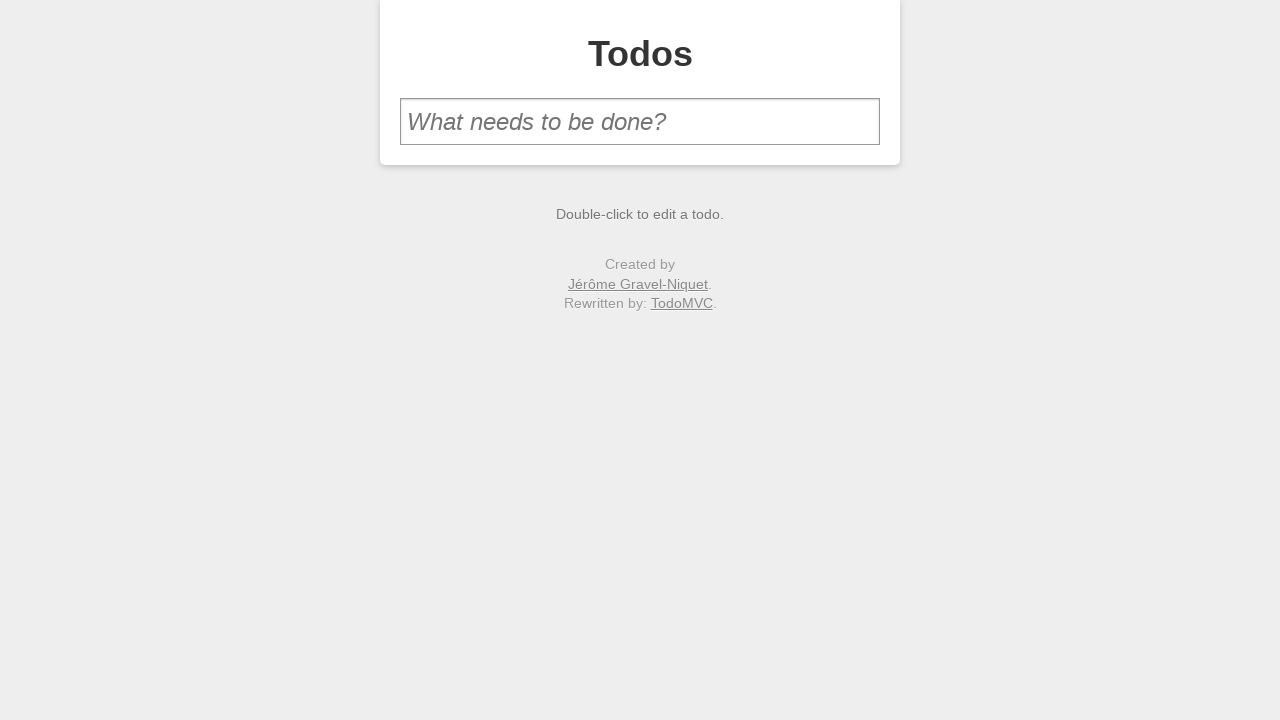

Filled new todo input with 'one' on #new-todo
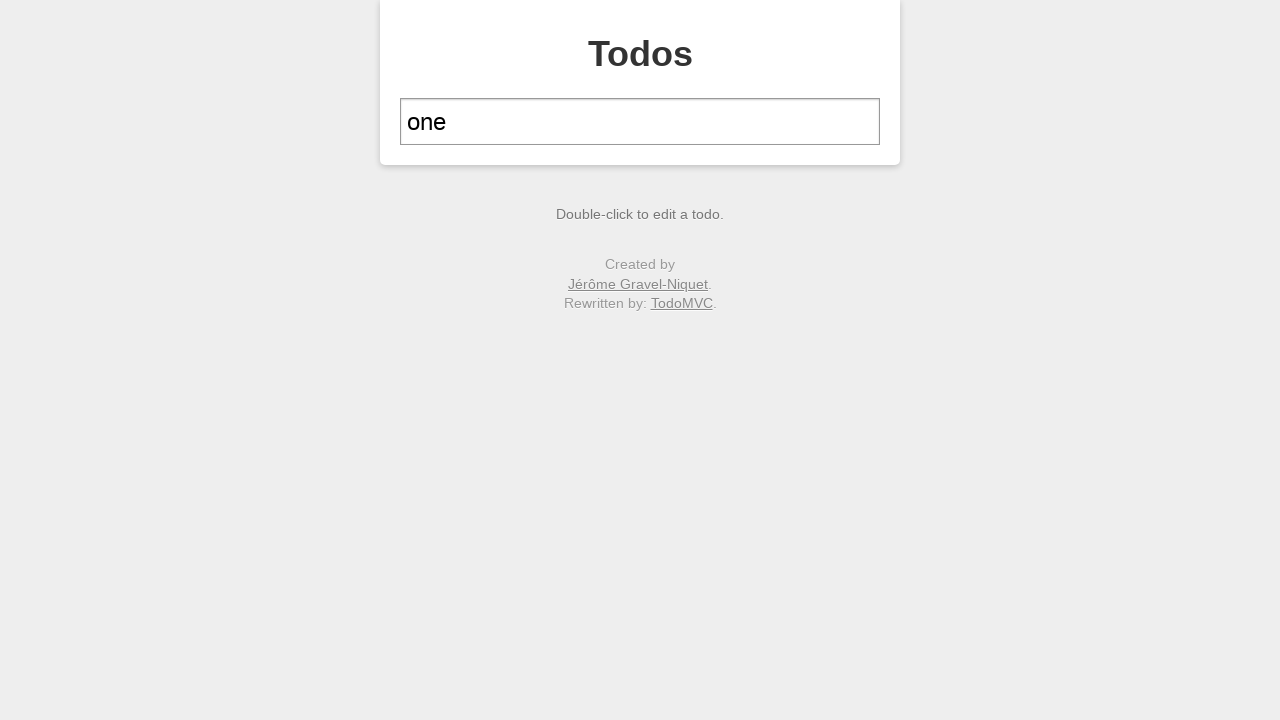

Pressed Enter to add first todo item on #new-todo
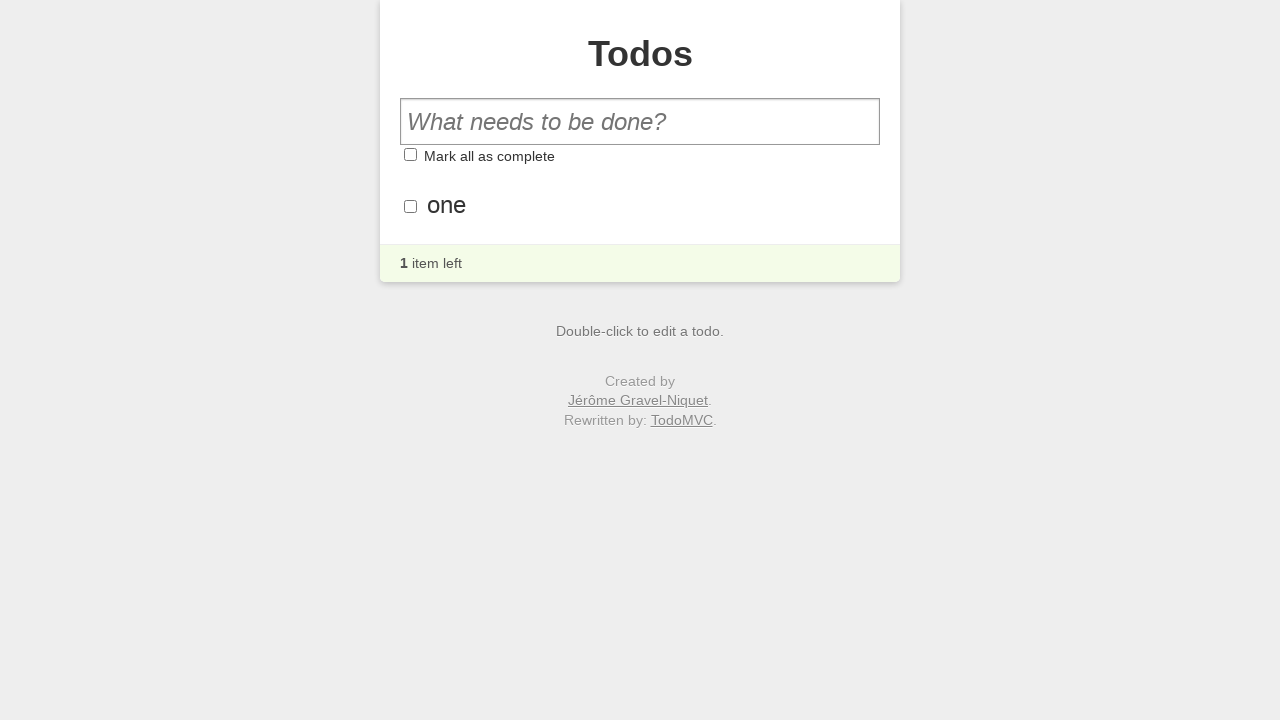

Filled new todo input with 'two' on #new-todo
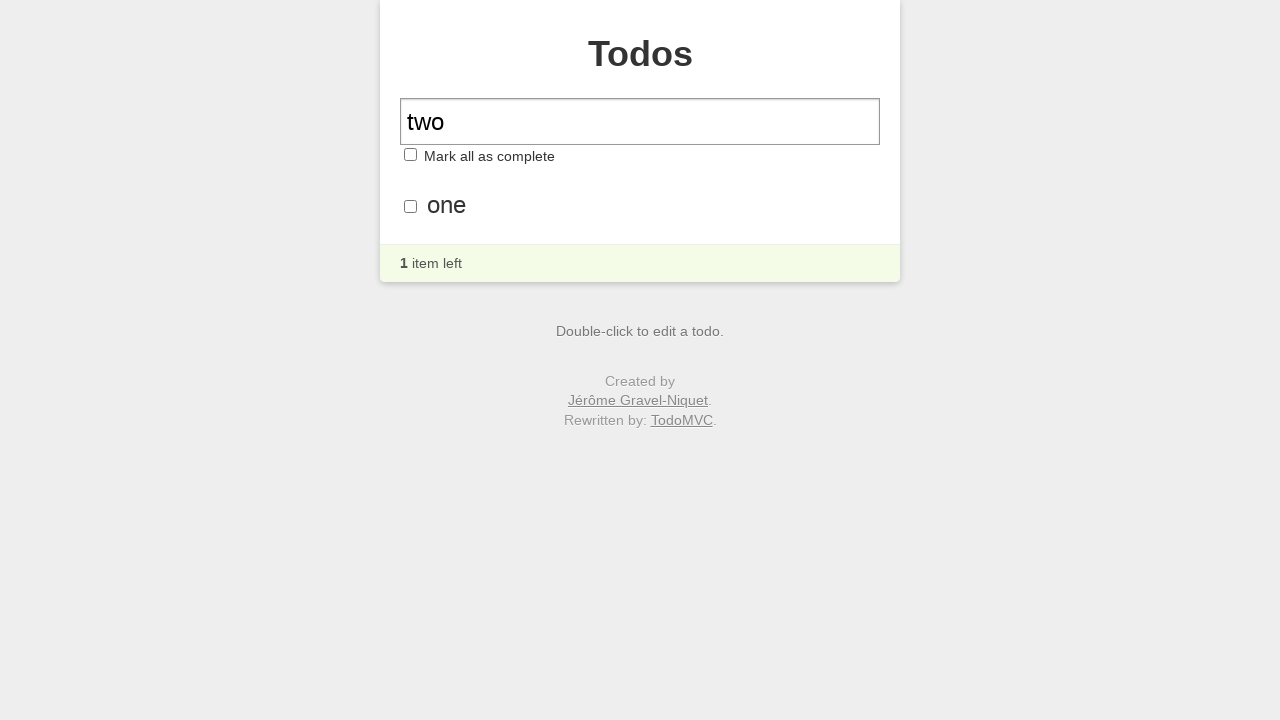

Pressed Enter to add second todo item on #new-todo
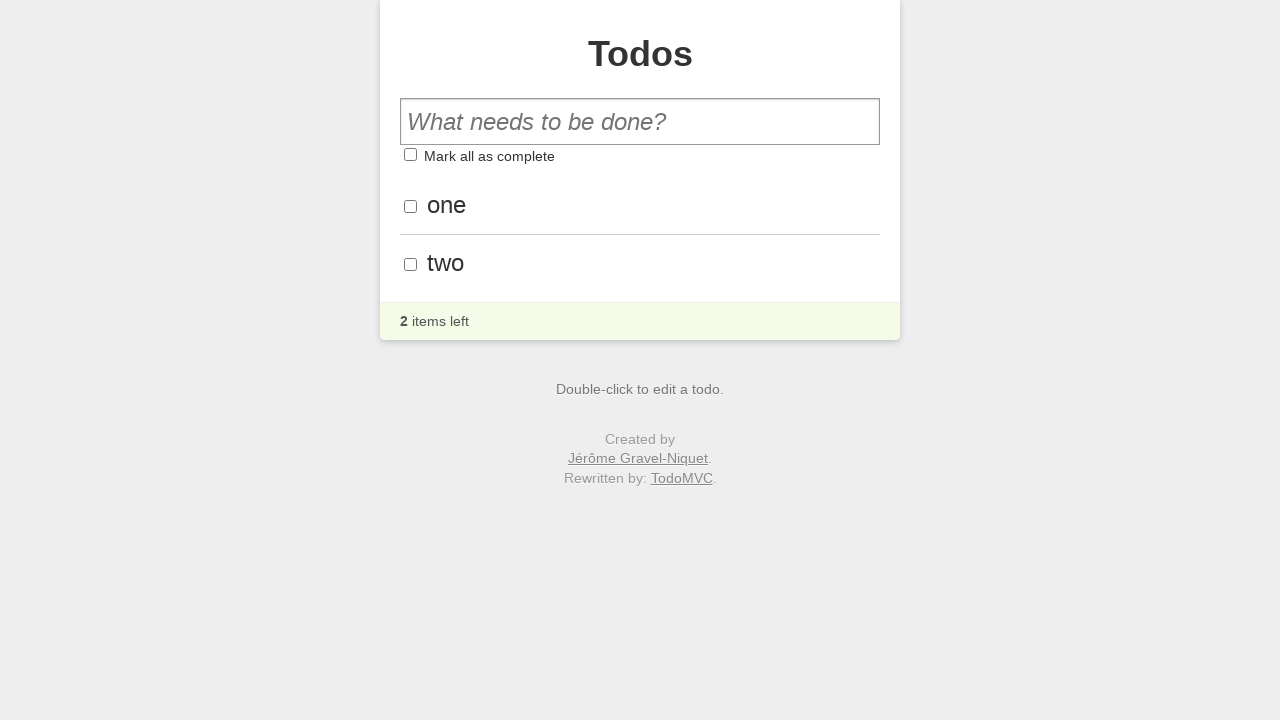

Waited for todo list items to appear
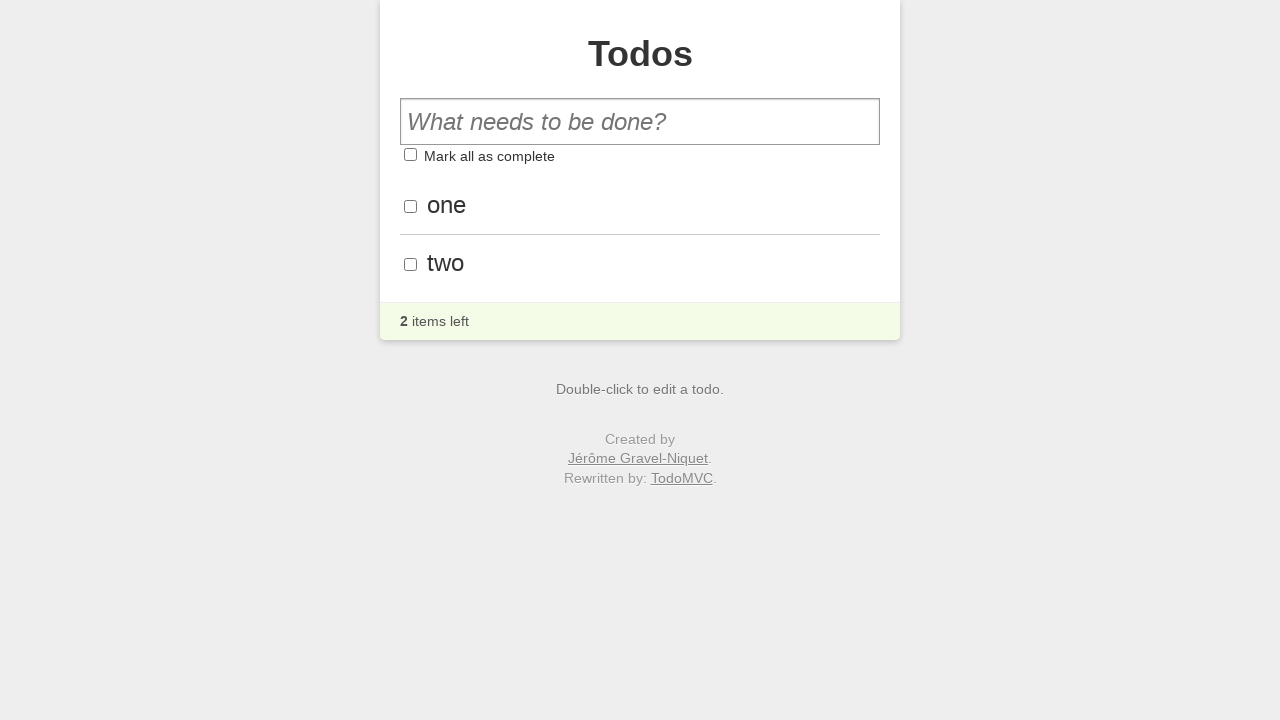

Clicked checkbox on first todo item to mark it as completed at (410, 206) on #todo-list li:first-child .toggle
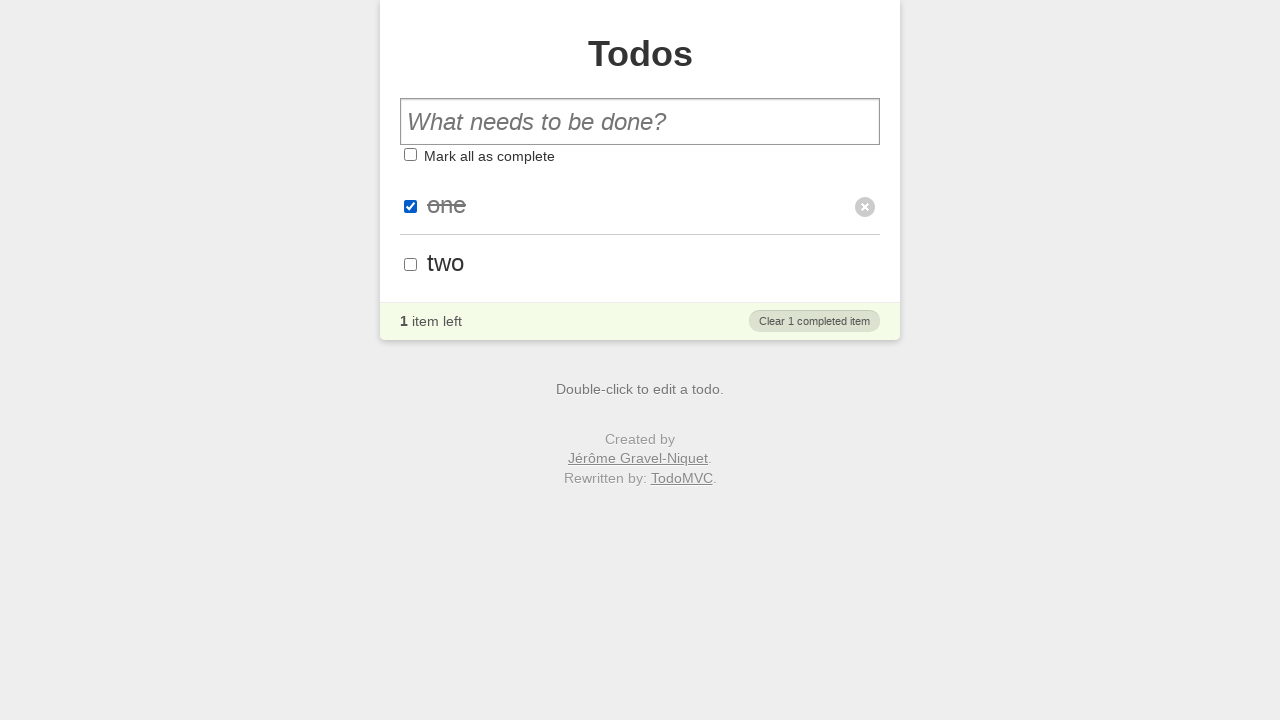

Retrieved clear button text content
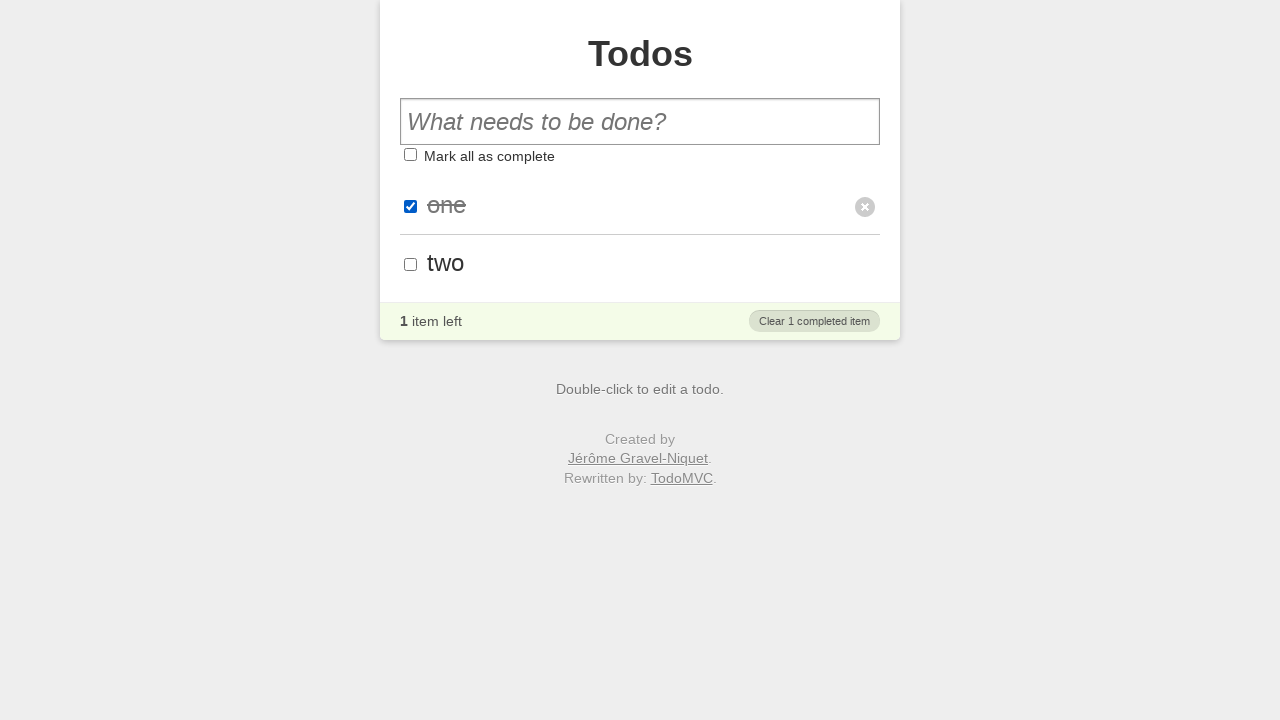

Verified that clear button displays singular 'Clear 1 completed item' text
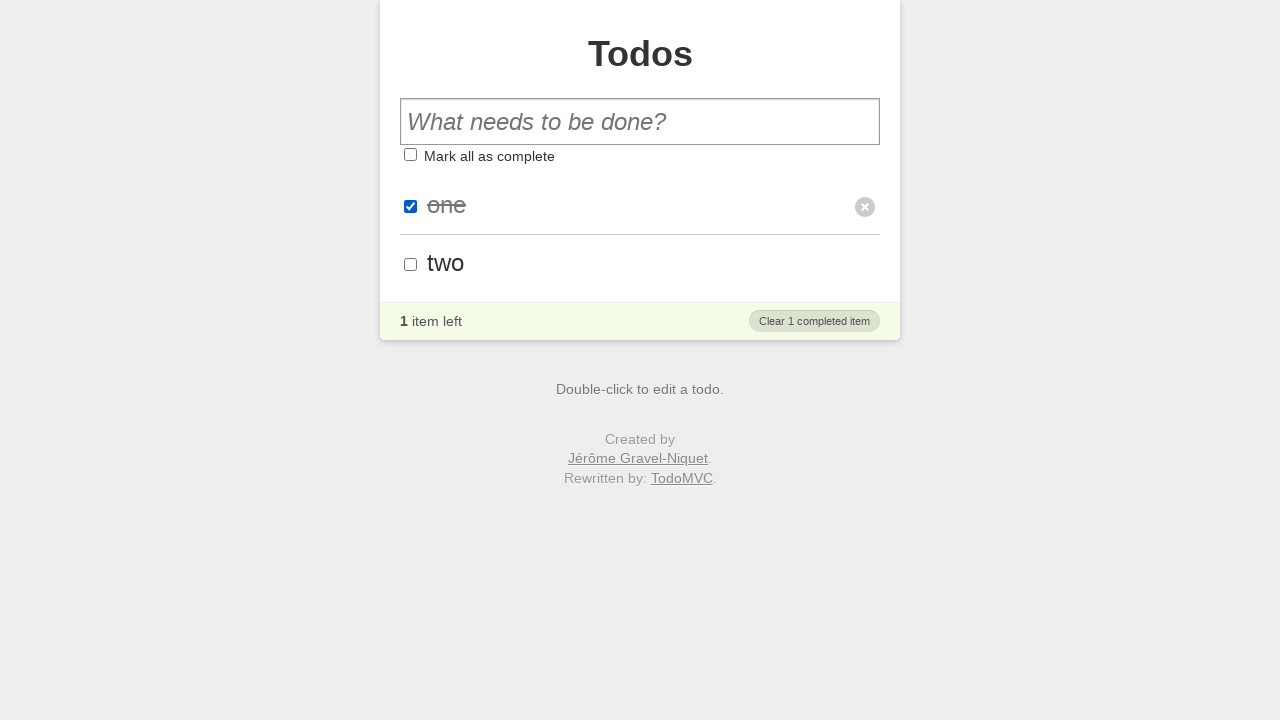

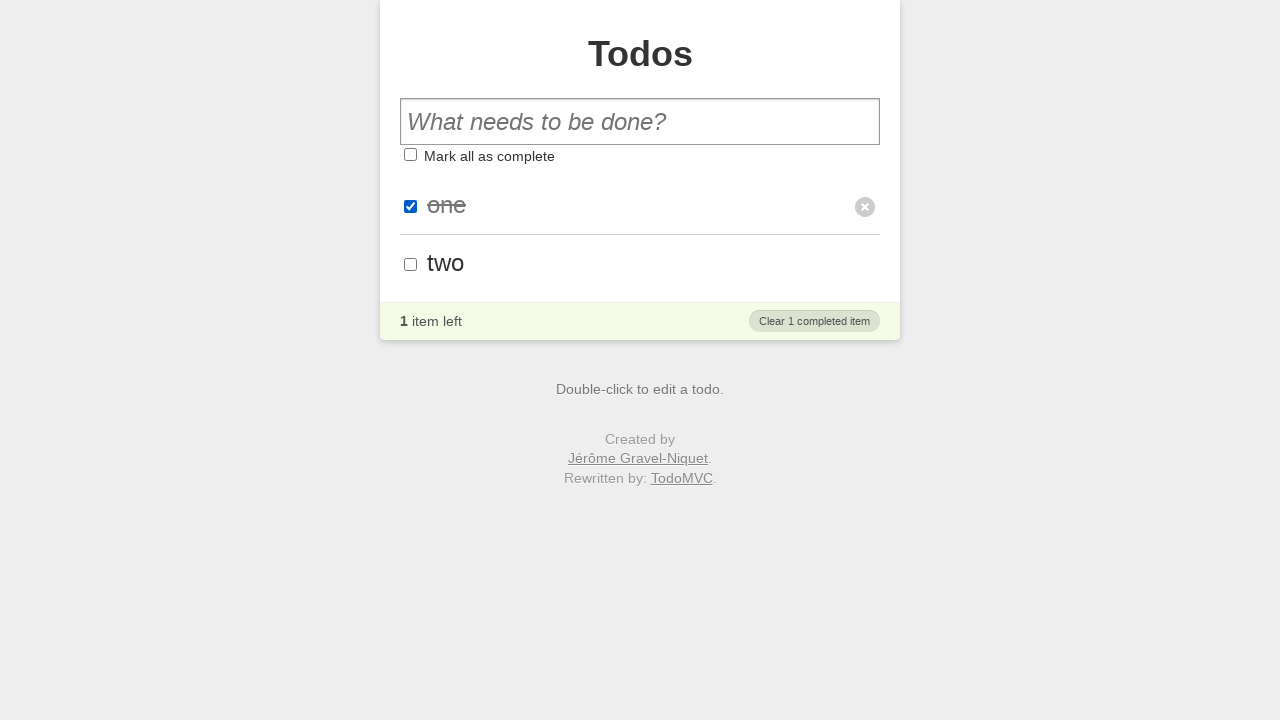